Navigates to Steam store and verifies that the language dropdown element can be found on the page

Starting URL: https://store.steampowered.com/?l=russian

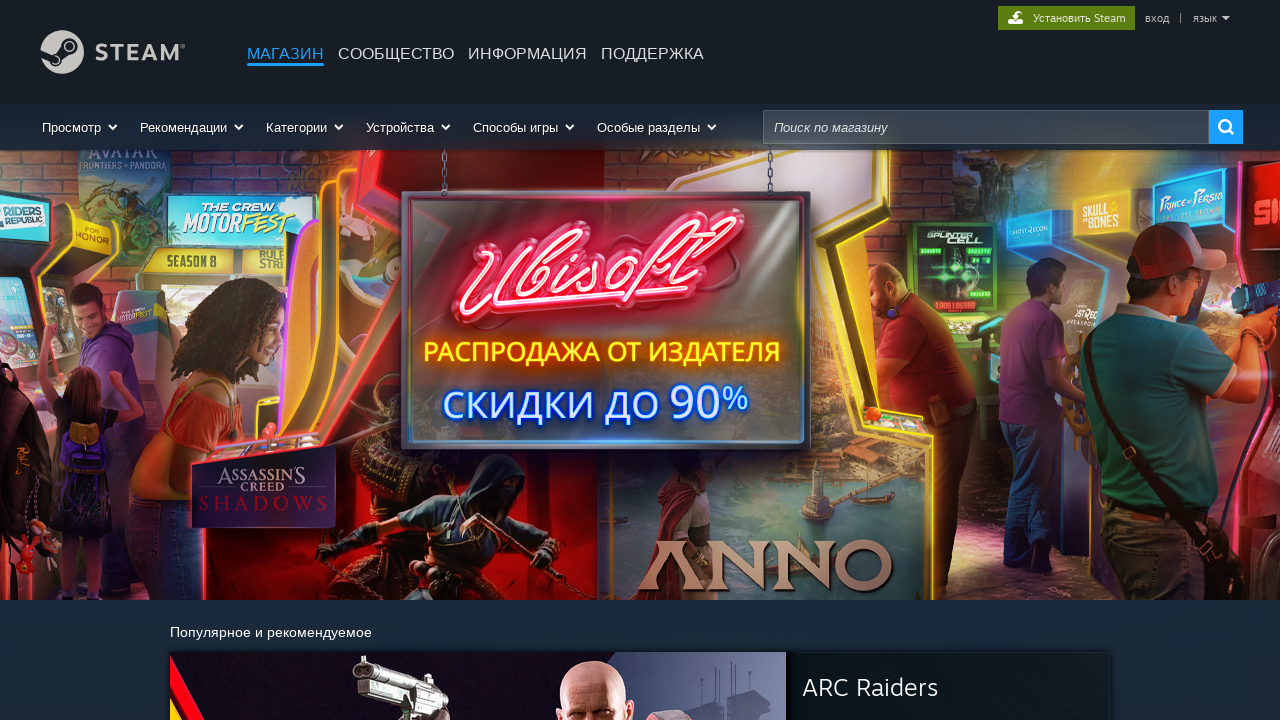

Navigated to Steam store with Russian language
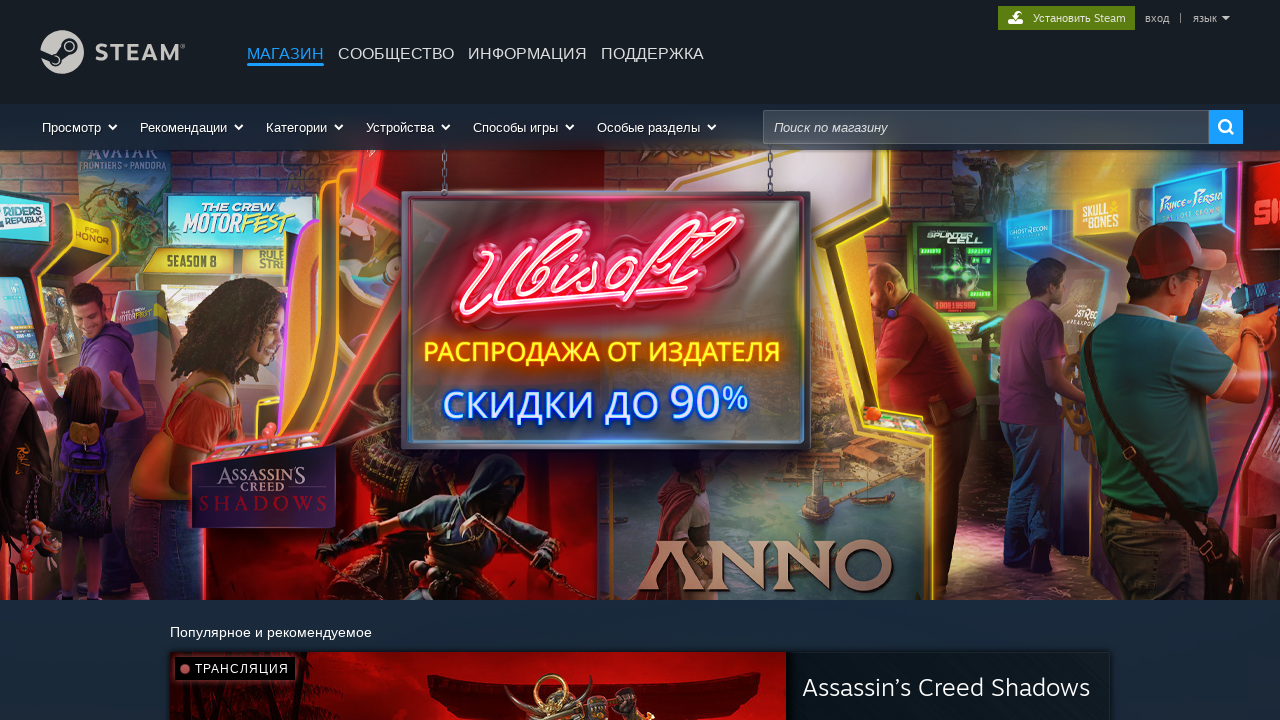

Located language dropdown element
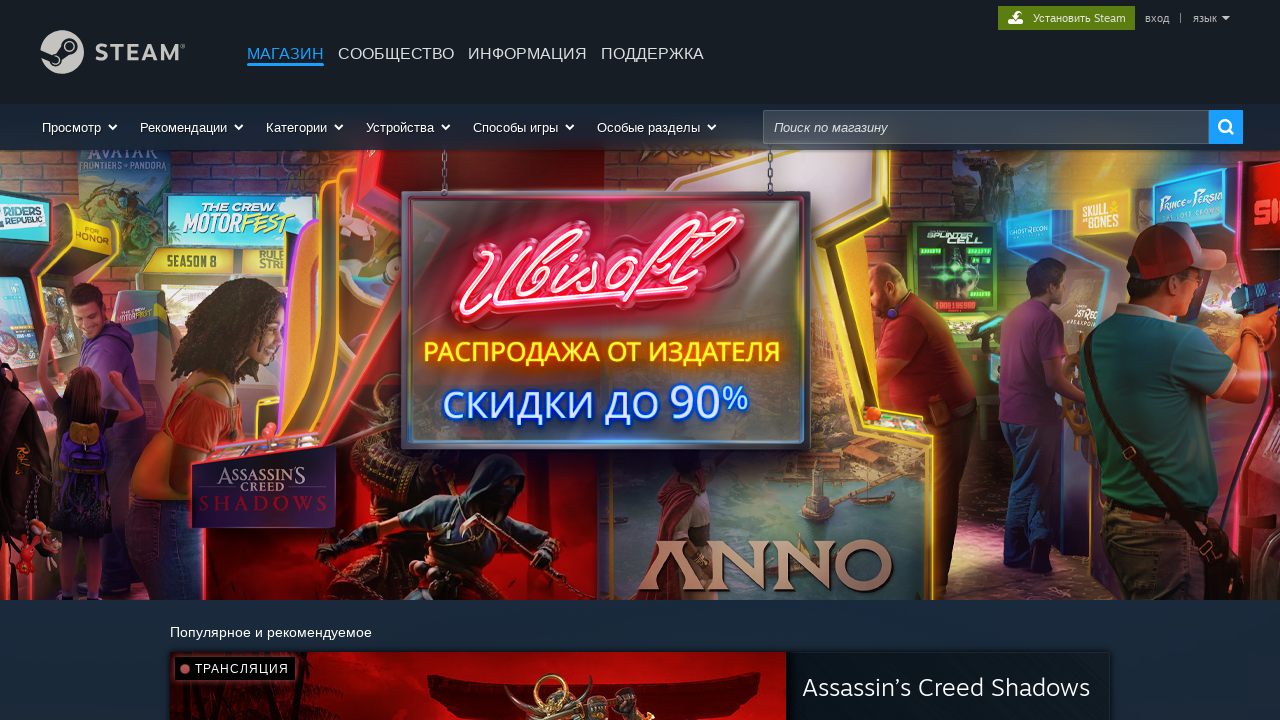

Verified language dropdown element exists on the page
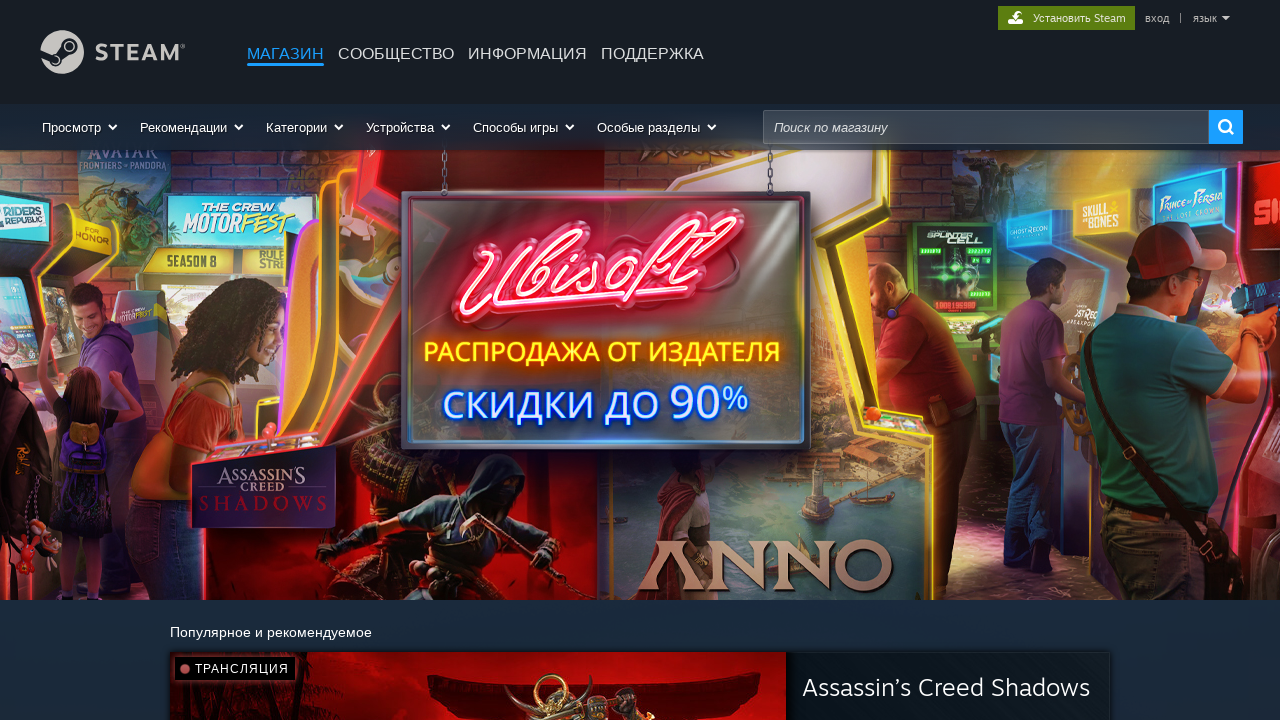

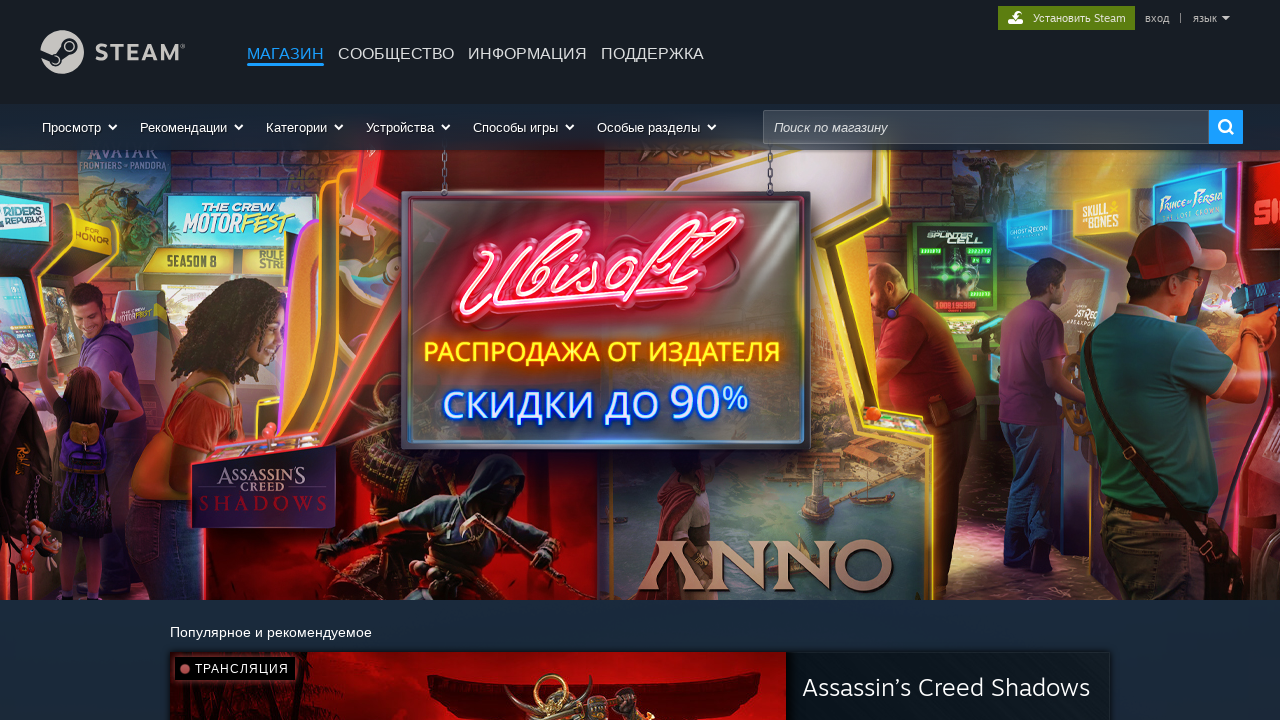